Tests navigation to the Wallet tab using a dynamic XPath approach

Starting URL: https://www.apsrtconline.in/

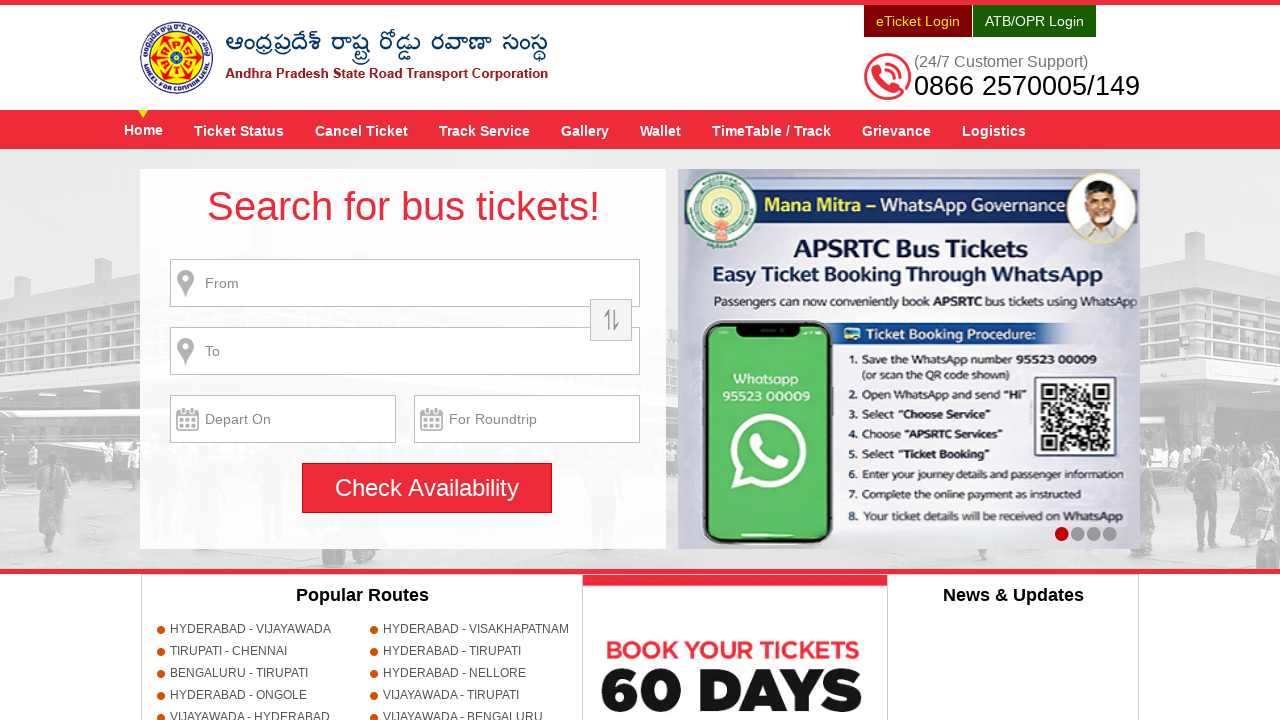

Clicked on Wallet tab using dynamic XPath at (660, 130) on xpath=//a[@title='Wallet']
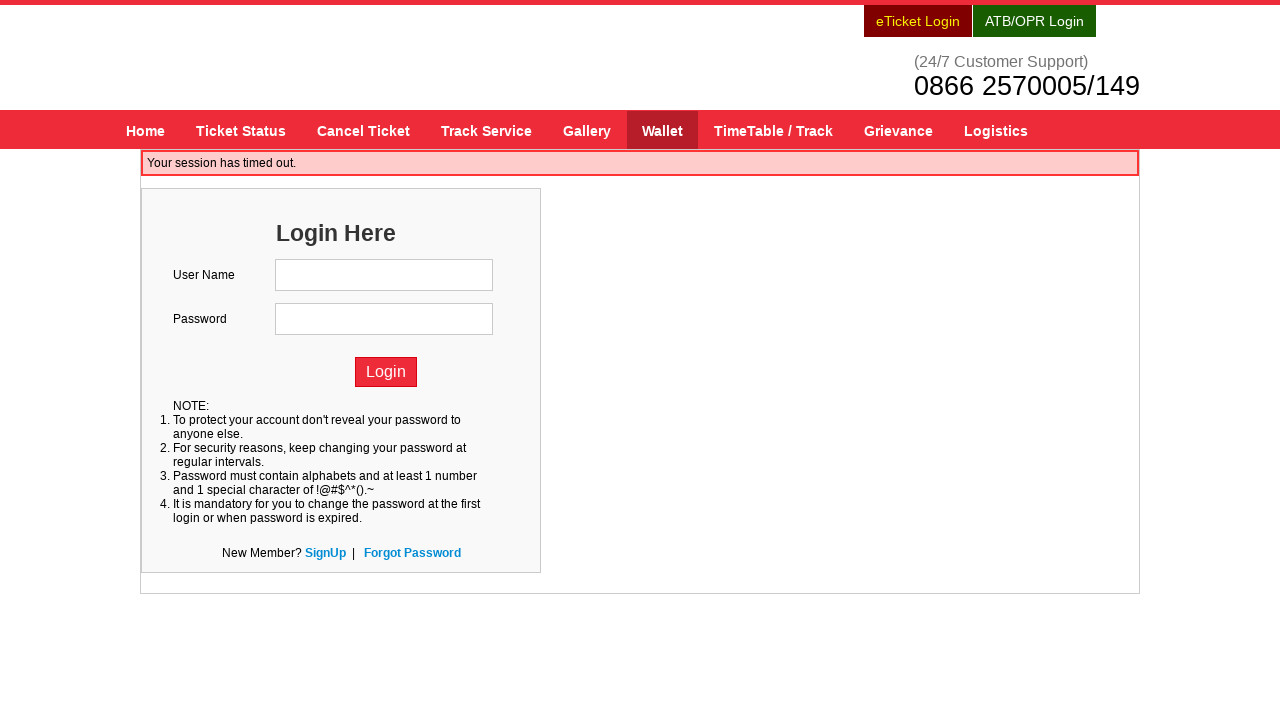

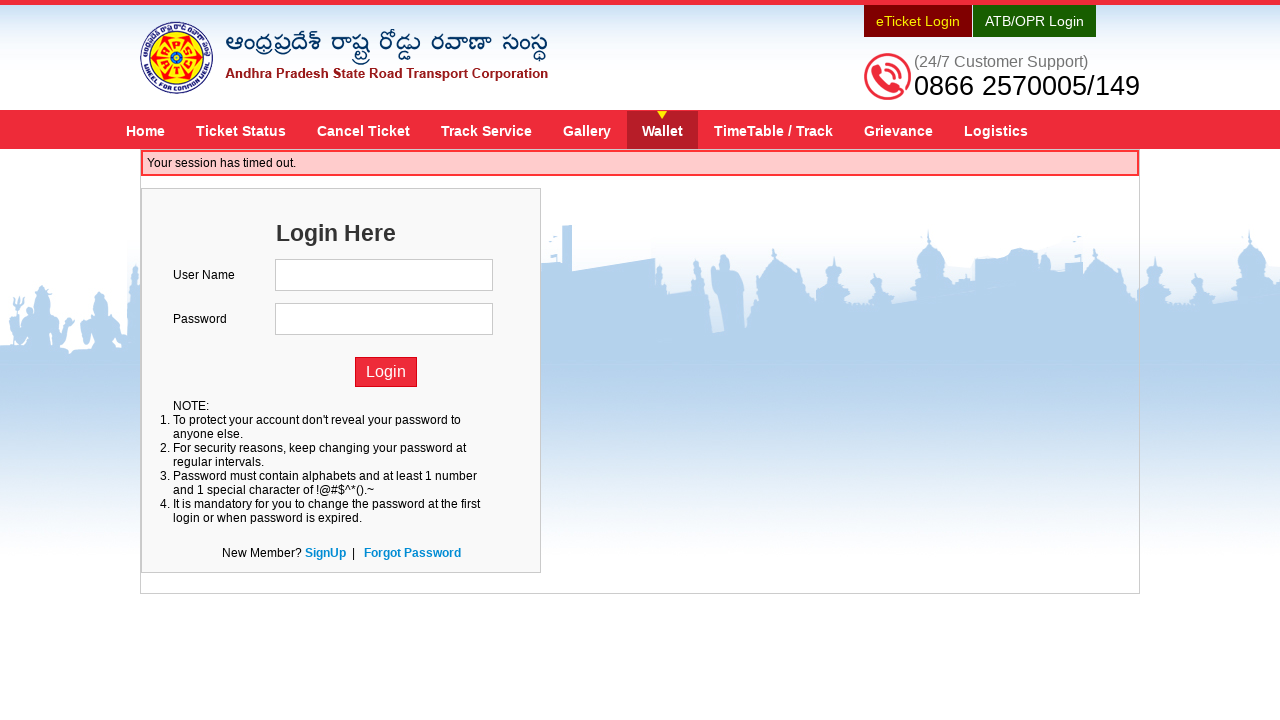